Tests dropdown selection functionality by selecting an option from a currency dropdown by index and verifying the selection

Starting URL: https://rahulshettyacademy.com/dropdownsPractise/

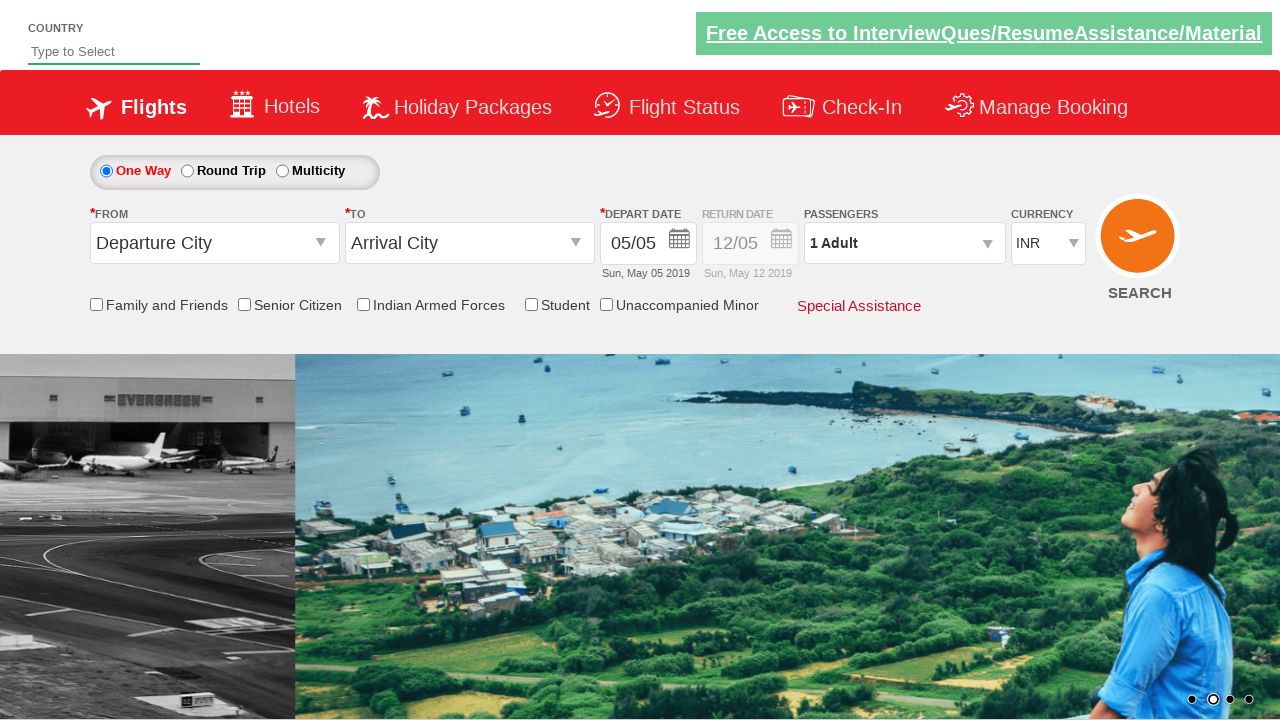

Navigated to dropdown practice page
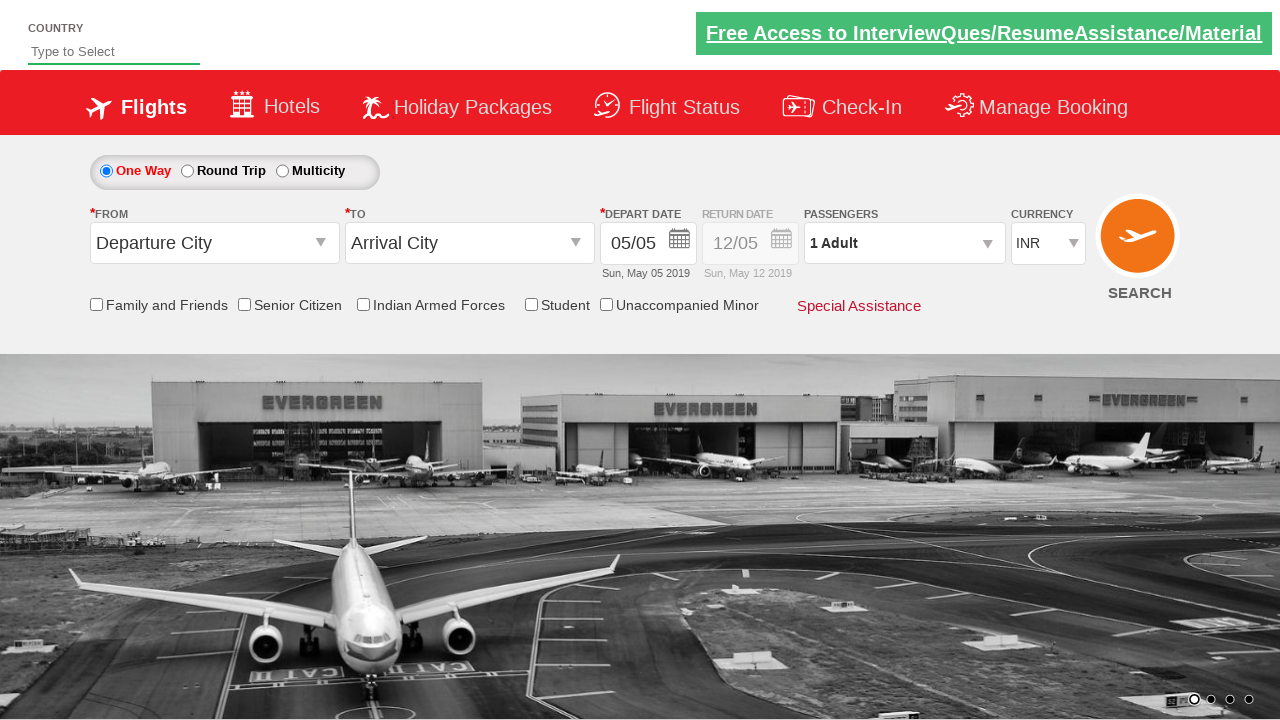

Selected currency option at index 3 from dropdown on #ctl00_mainContent_DropDownListCurrency
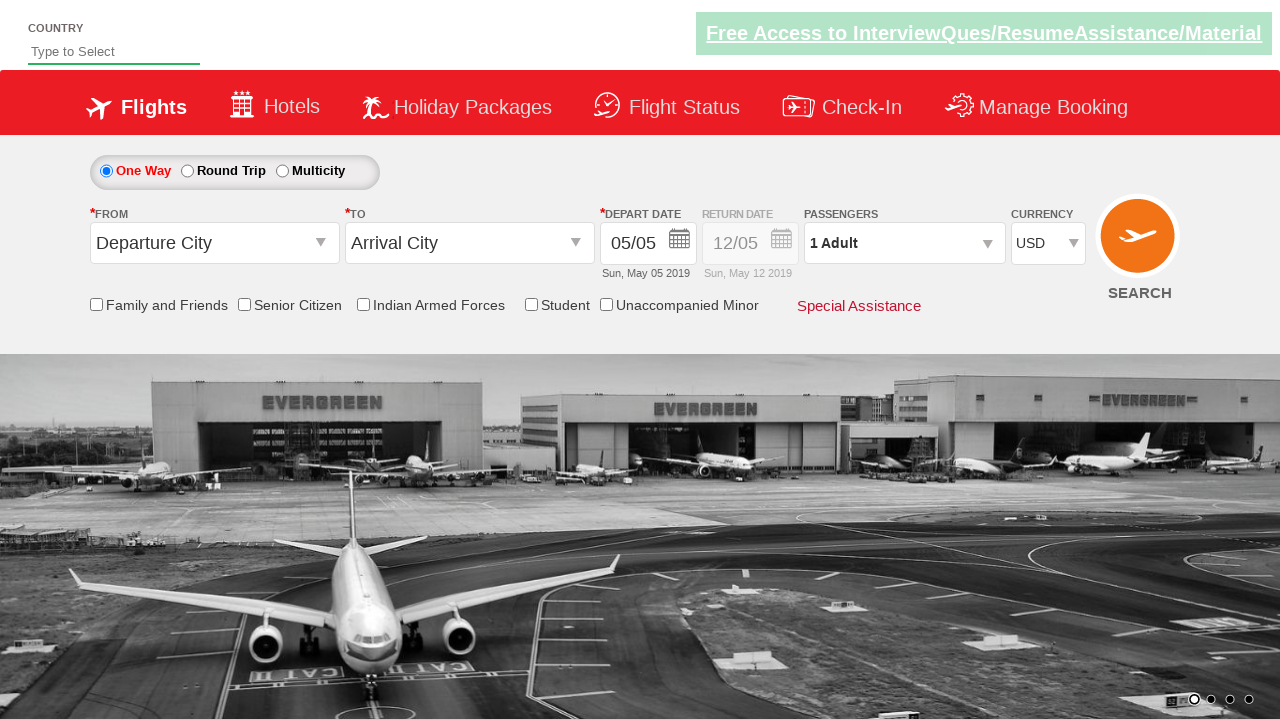

Verified currency dropdown is present and selection was applied
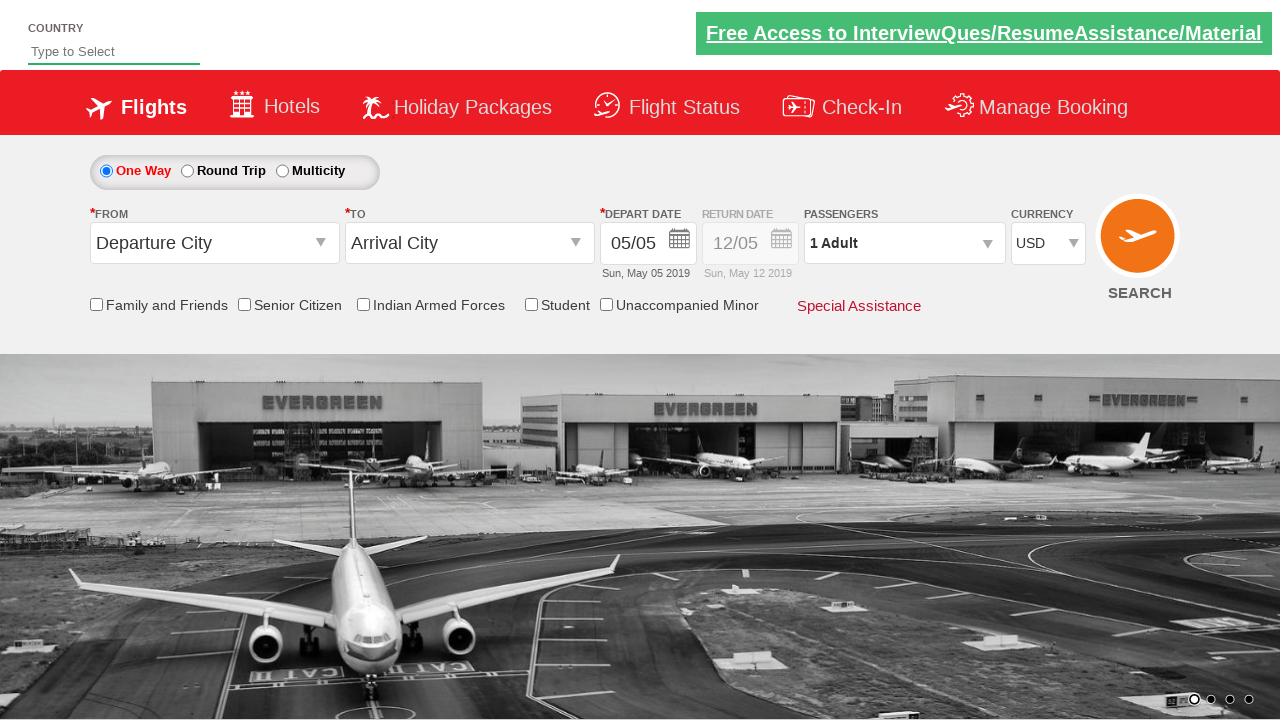

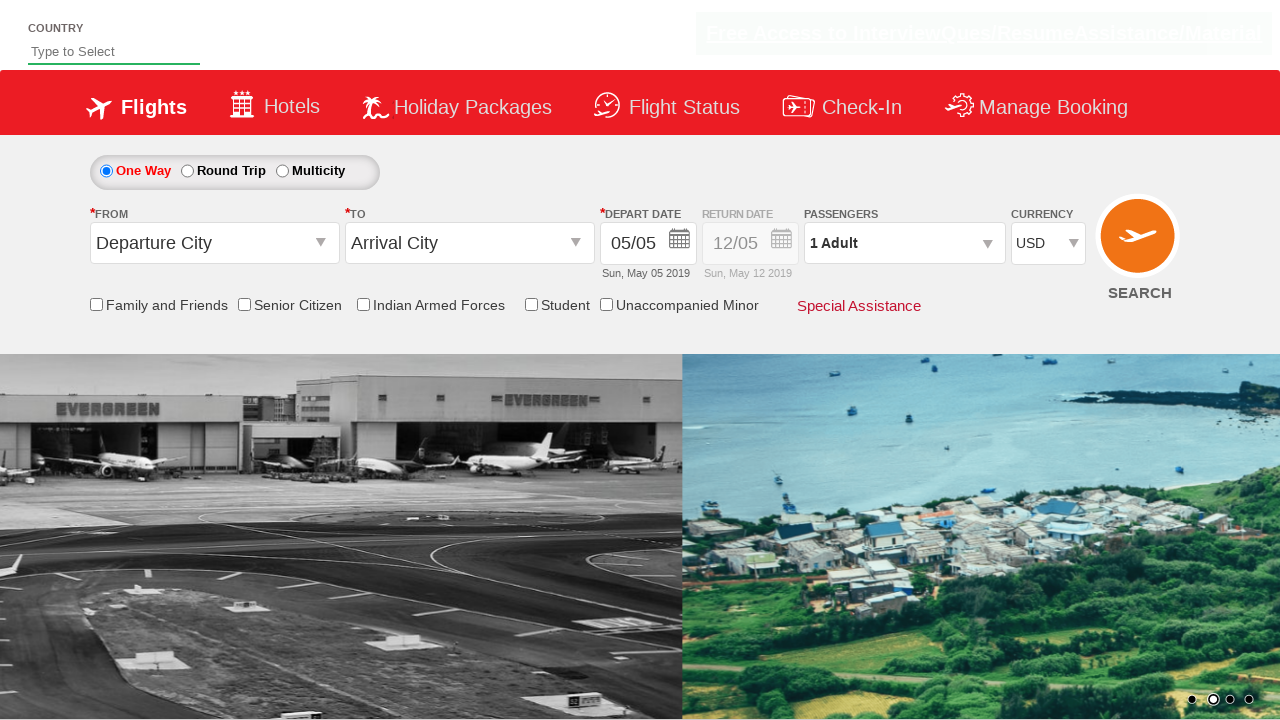